Tests handling of a JavaScript confirmation dialog by clicking the confirm button and dismissing the dialog

Starting URL: https://practice.cydeo.com/javascript_alerts

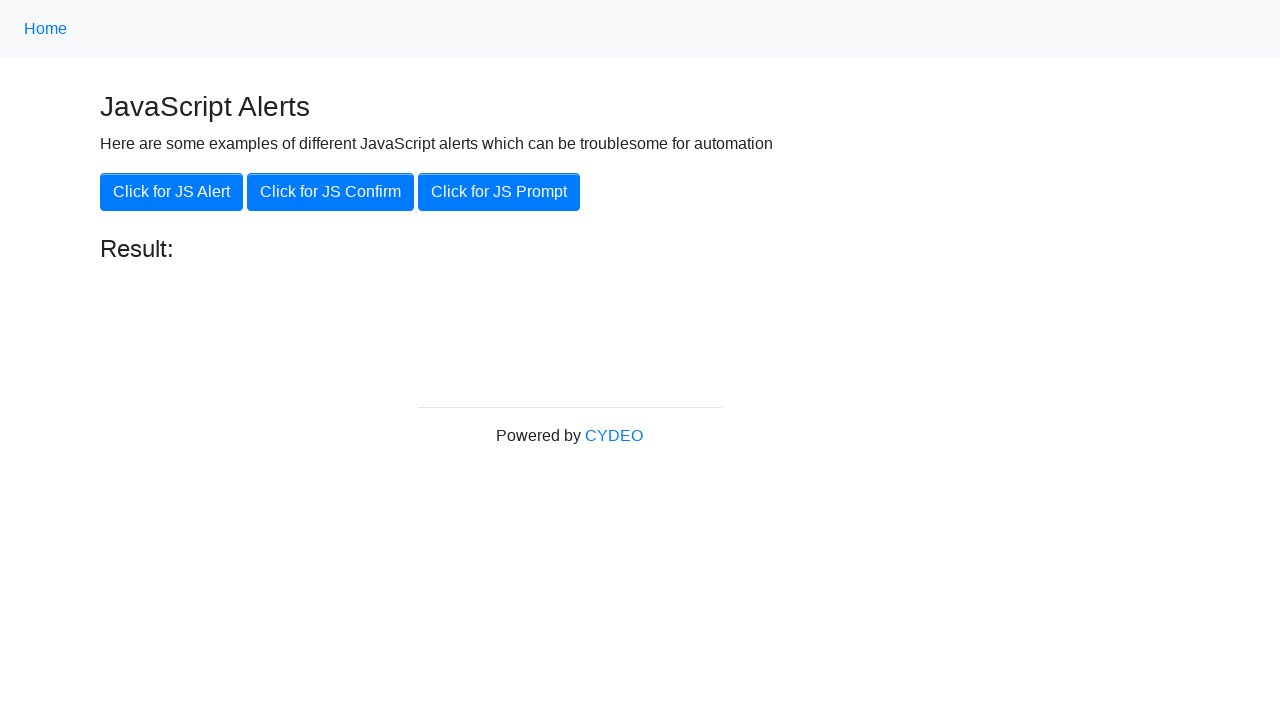

Set up dialog handler to dismiss confirmation alerts
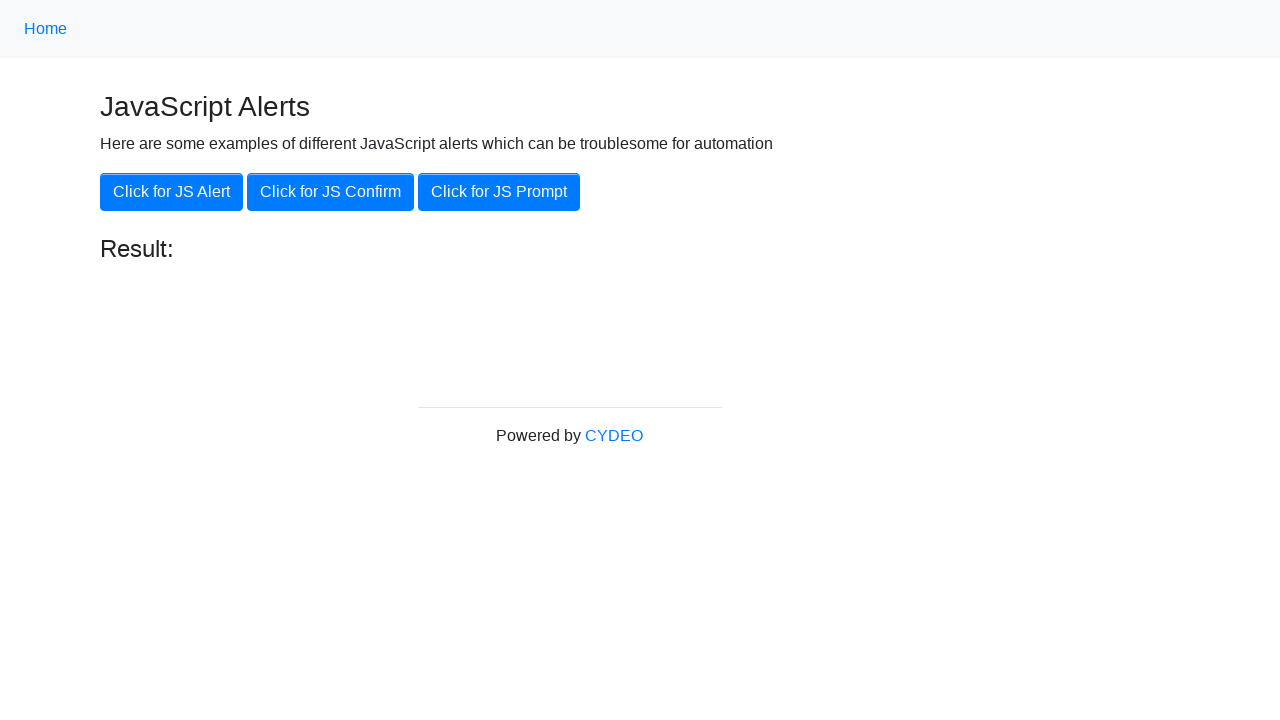

Clicked button to trigger JavaScript confirm dialog at (330, 192) on xpath=//button[@onclick='jsConfirm()']
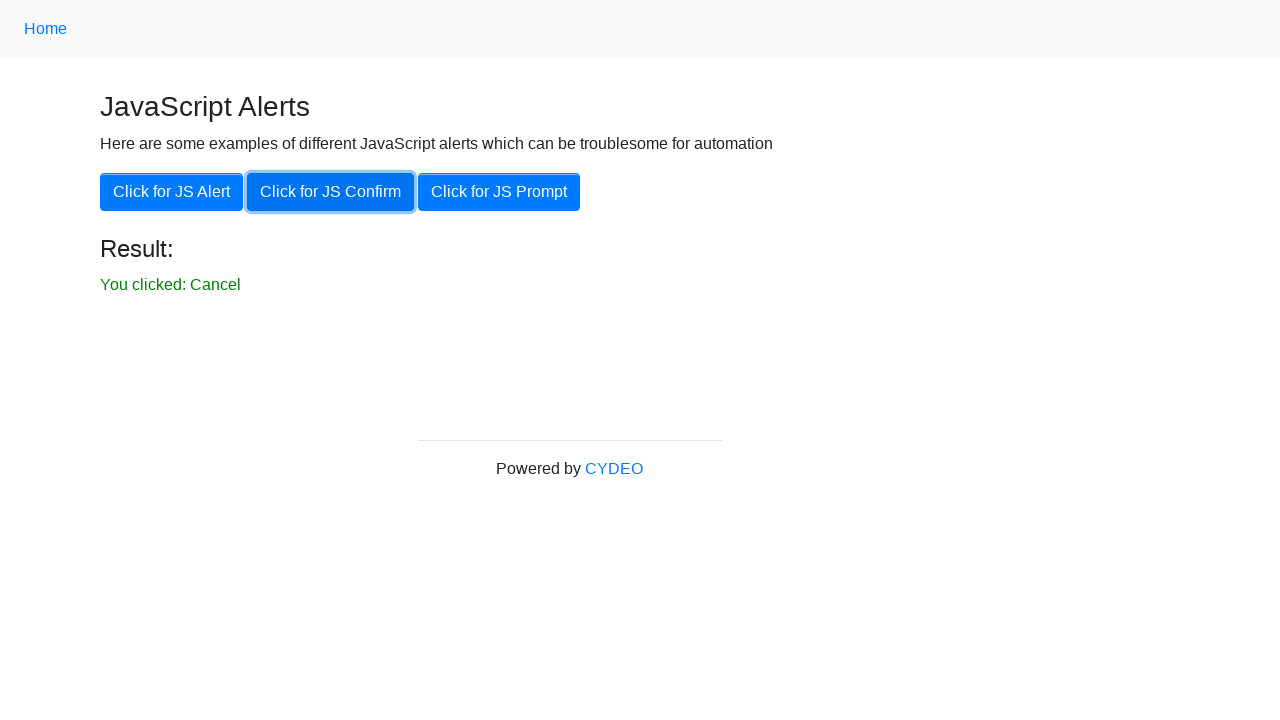

Waited for dialog interaction to complete
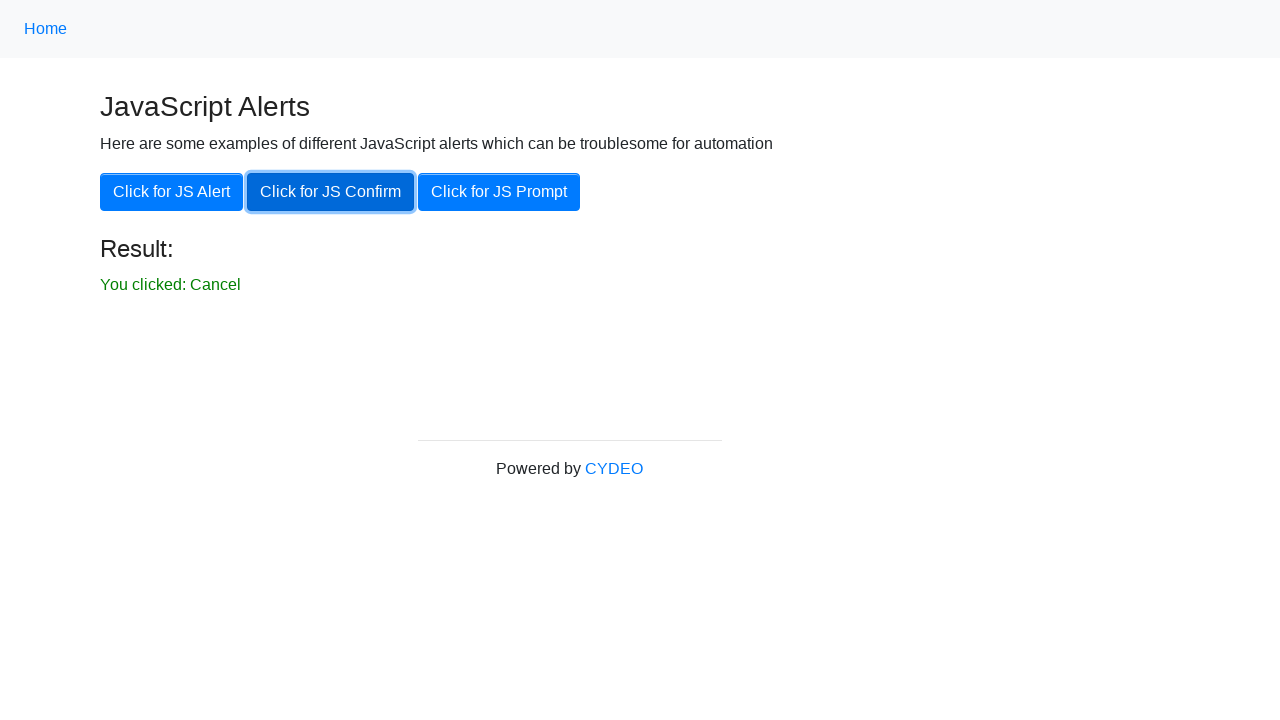

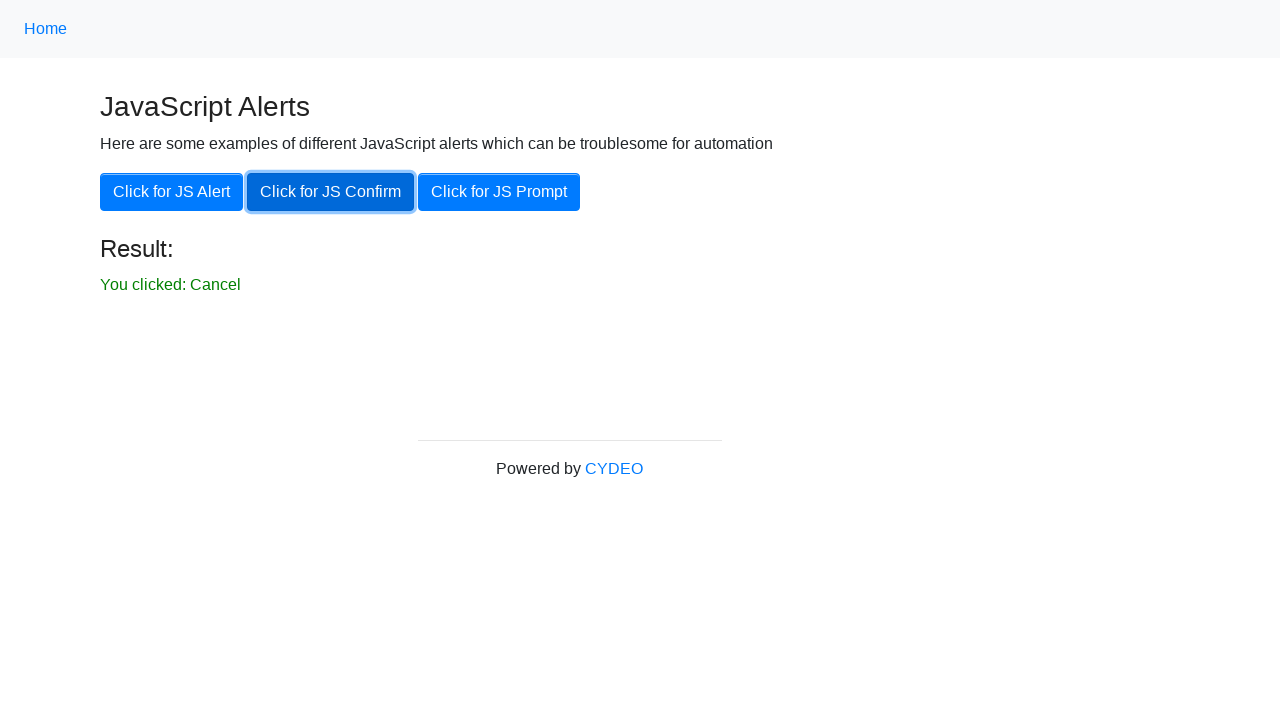